Tests a basic calculator web application by entering two random numbers and performing all arithmetic operations (add, subtract, multiply, divide, concatenate), verifying results after each operation.

Starting URL: https://testsheepnz.github.io/BasicCalculator.html

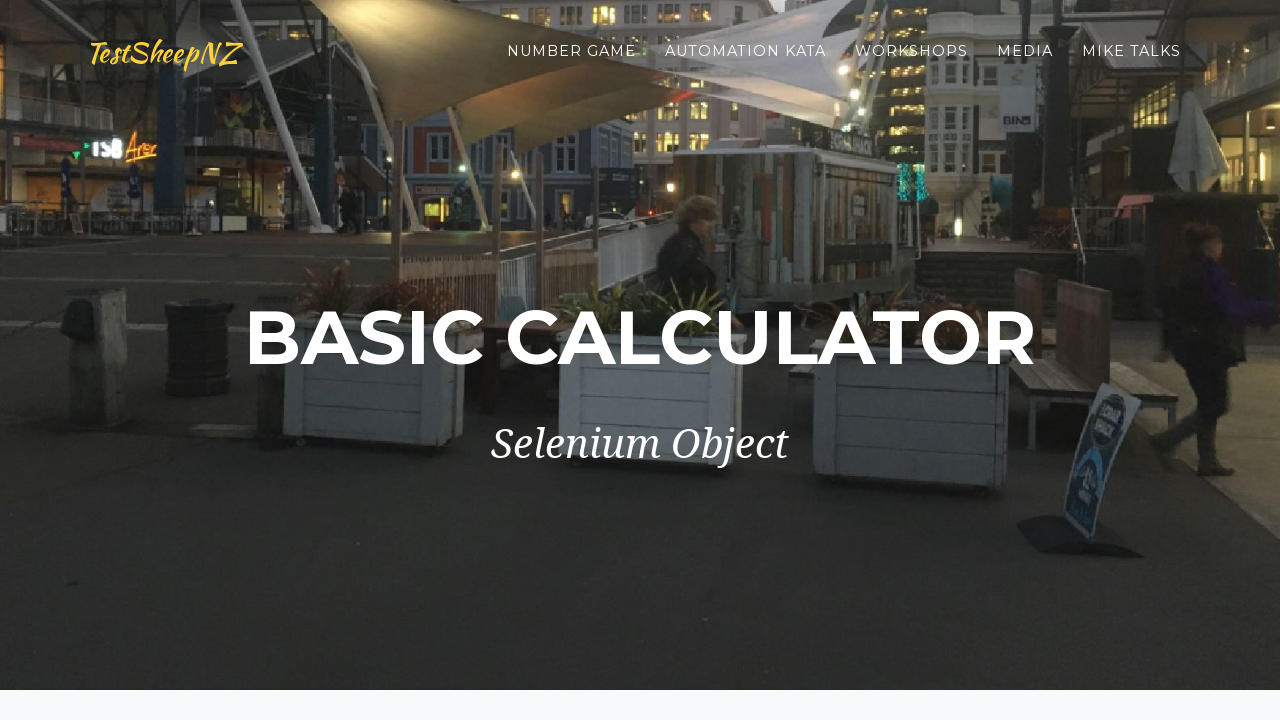

Navigated to BasicCalculator application
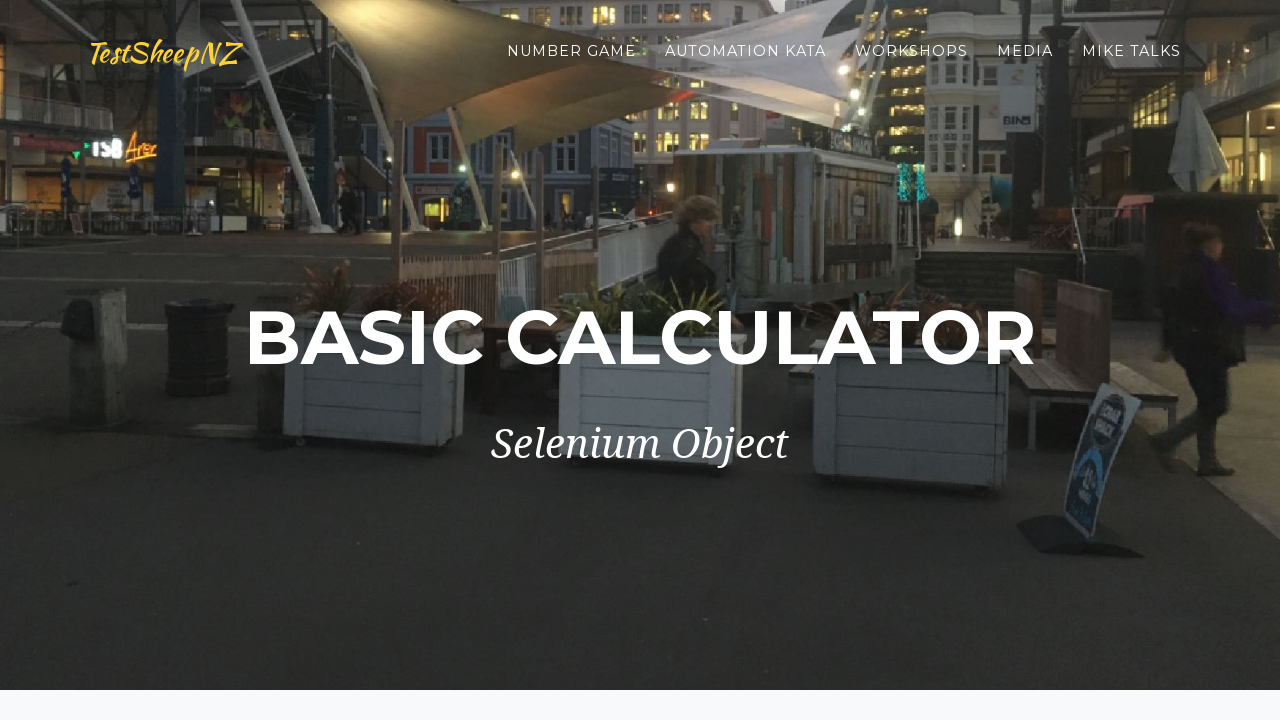

Entered first number: 47 on #number1Field
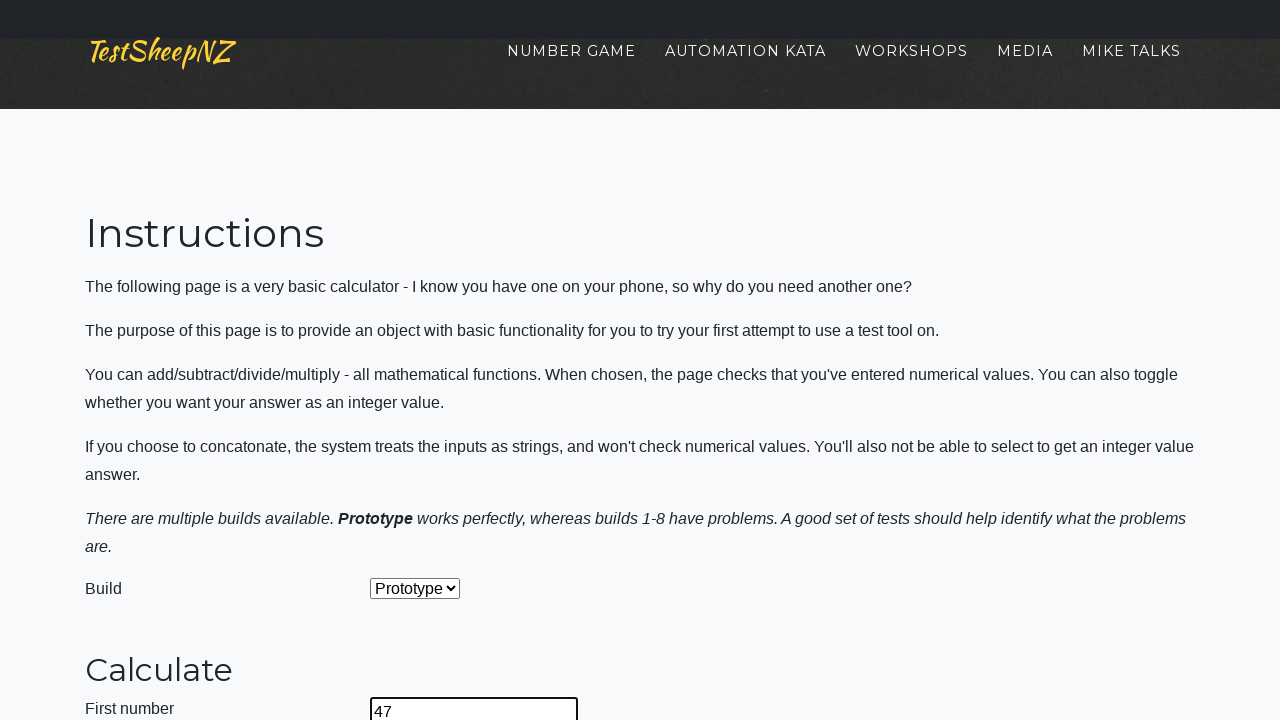

Entered second number: 23 on #number2Field
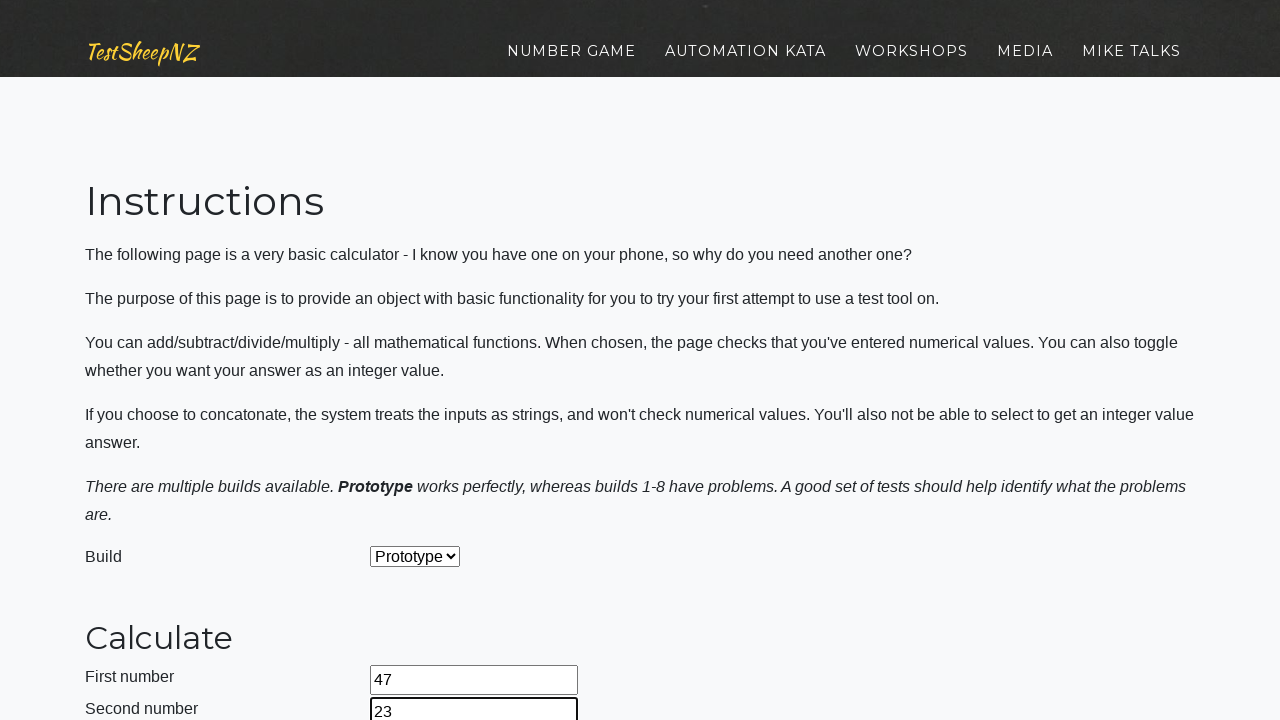

Selected operation: Add on #selectOperationDropdown
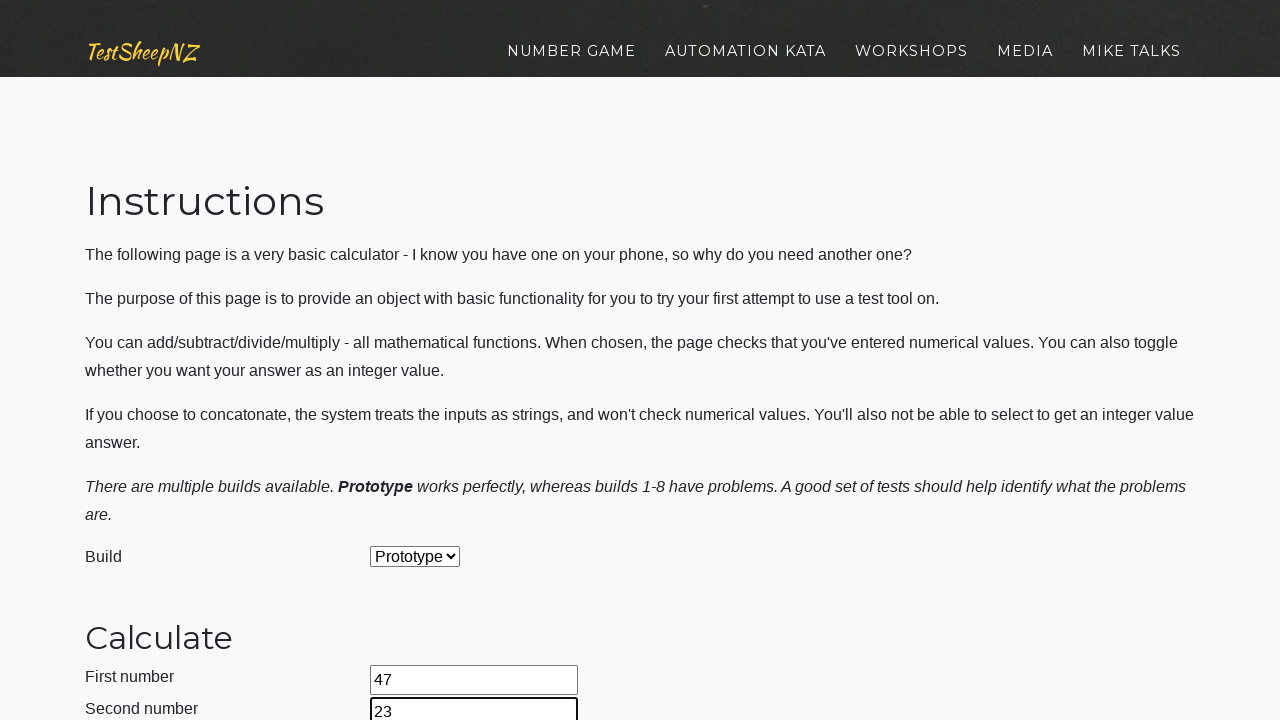

Clicked calculate button for Add operation at (422, 361) on #calculateButton
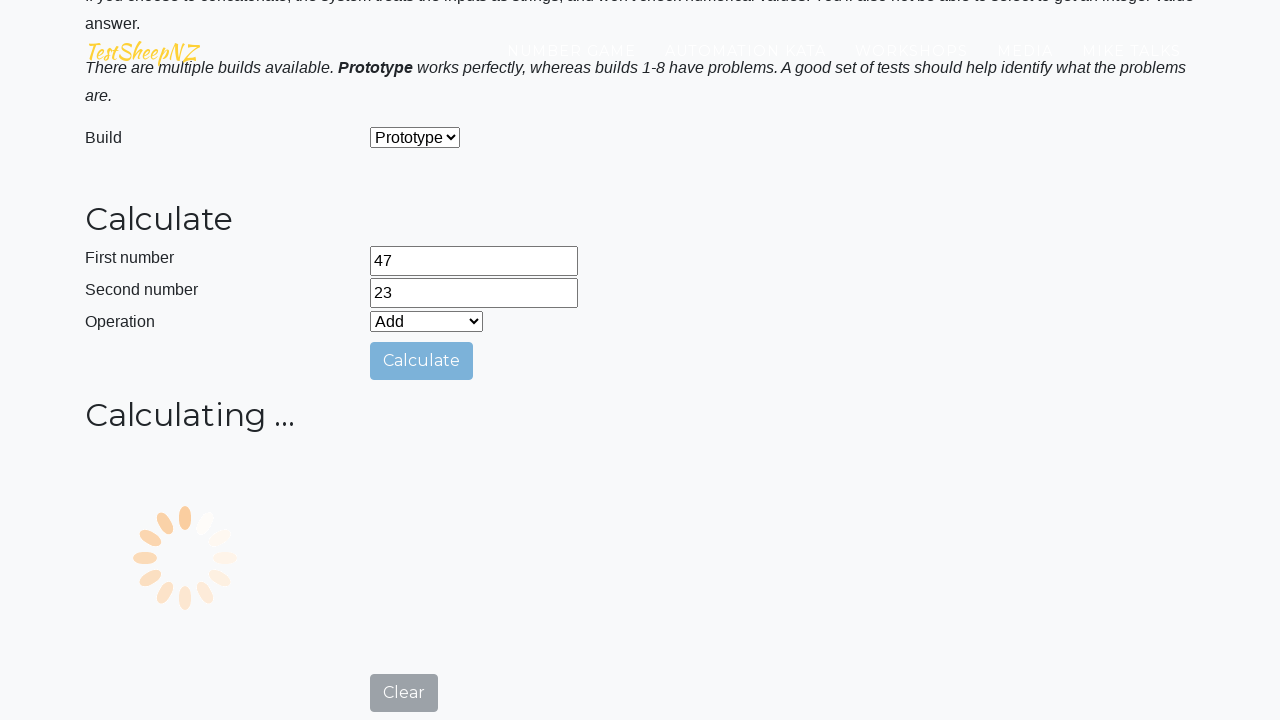

Answer field appeared after Add calculation
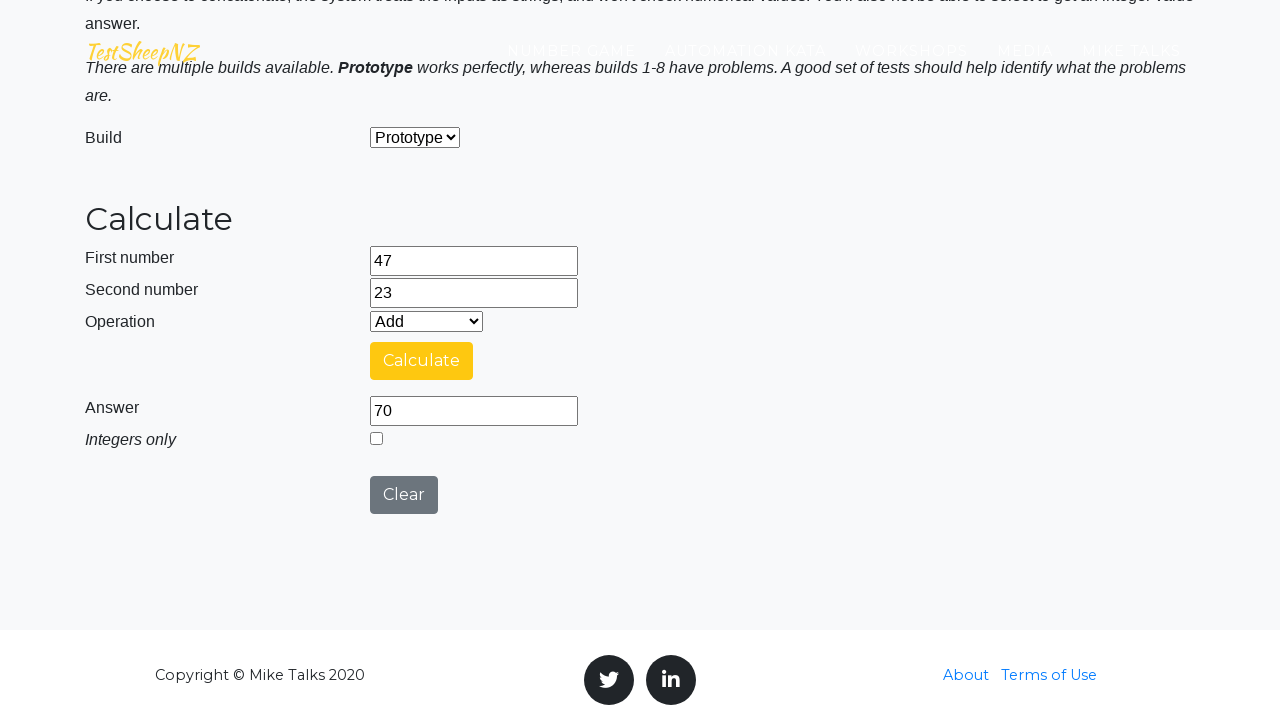

Clicked clear button to reset for next operation at (404, 495) on #clearButton
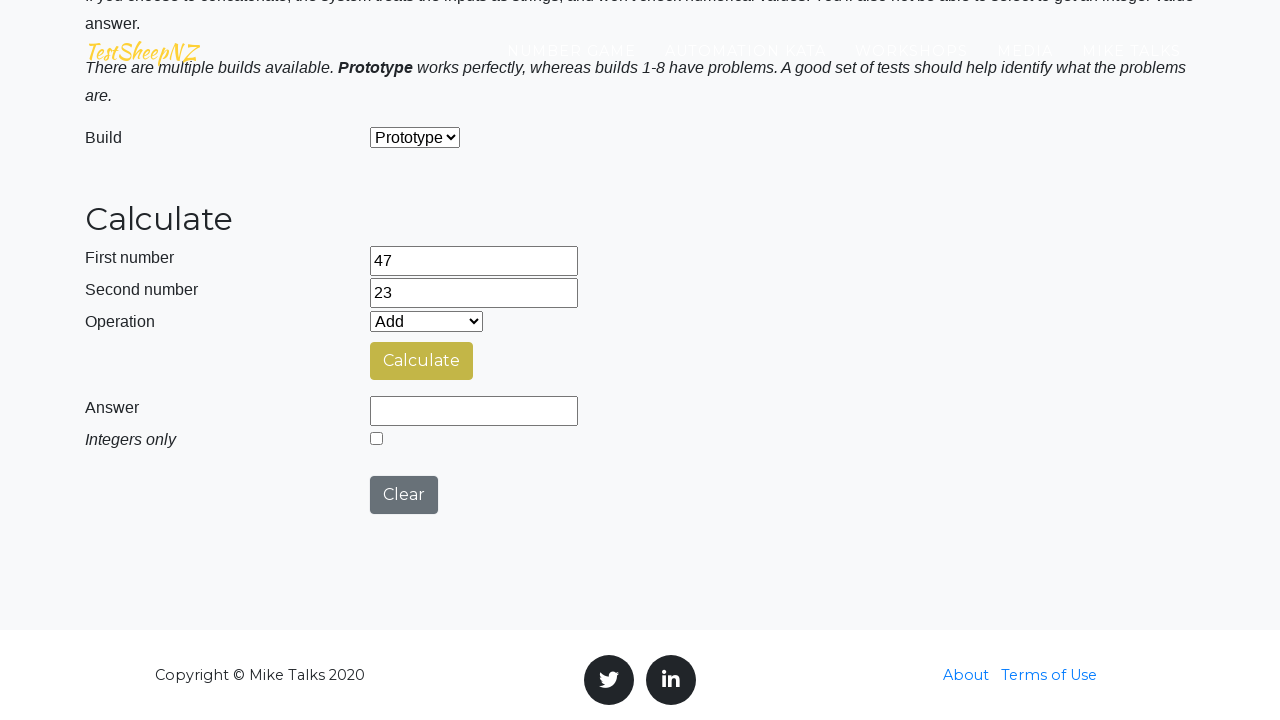

Selected operation: Subtract on #selectOperationDropdown
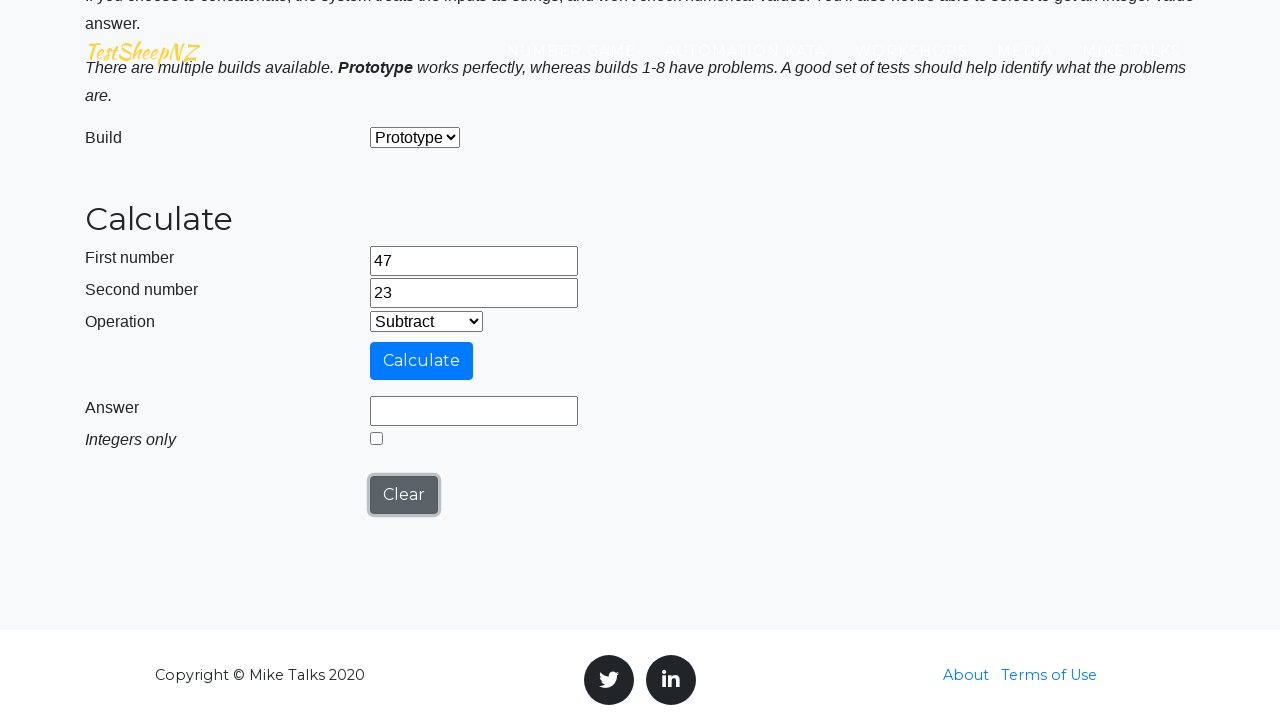

Clicked calculate button for Subtract operation at (422, 361) on #calculateButton
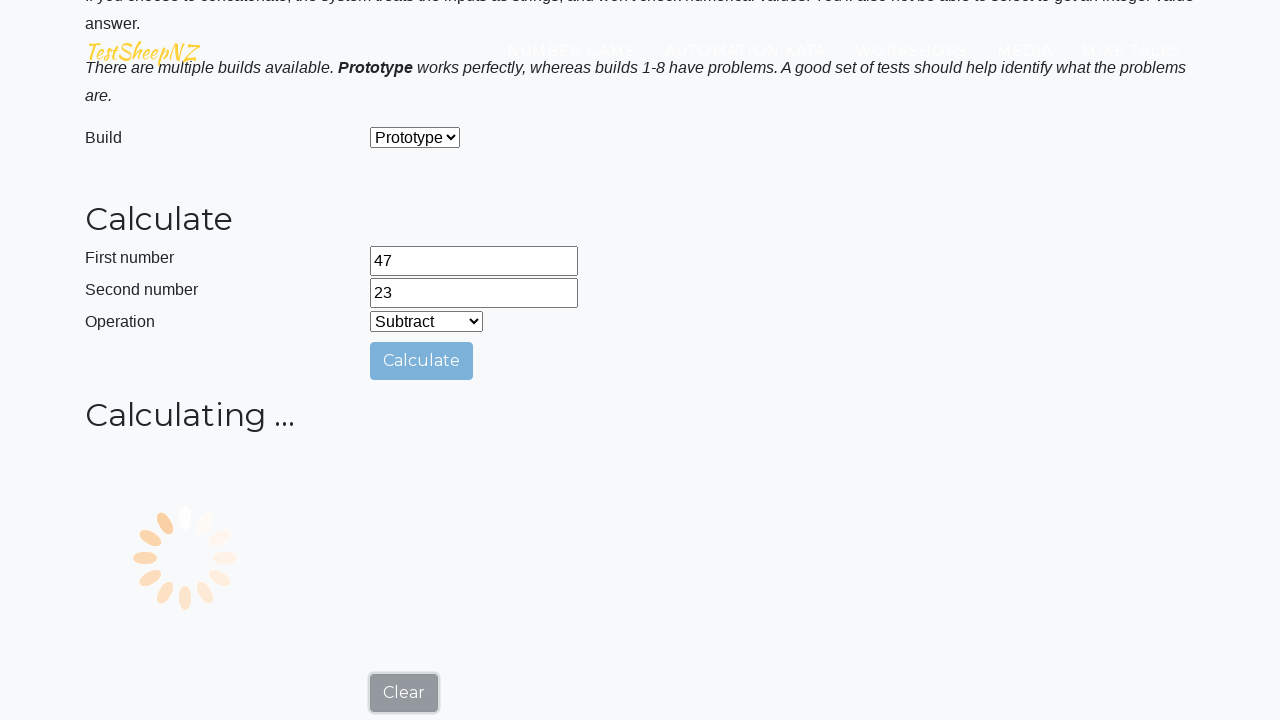

Answer field appeared after Subtract calculation
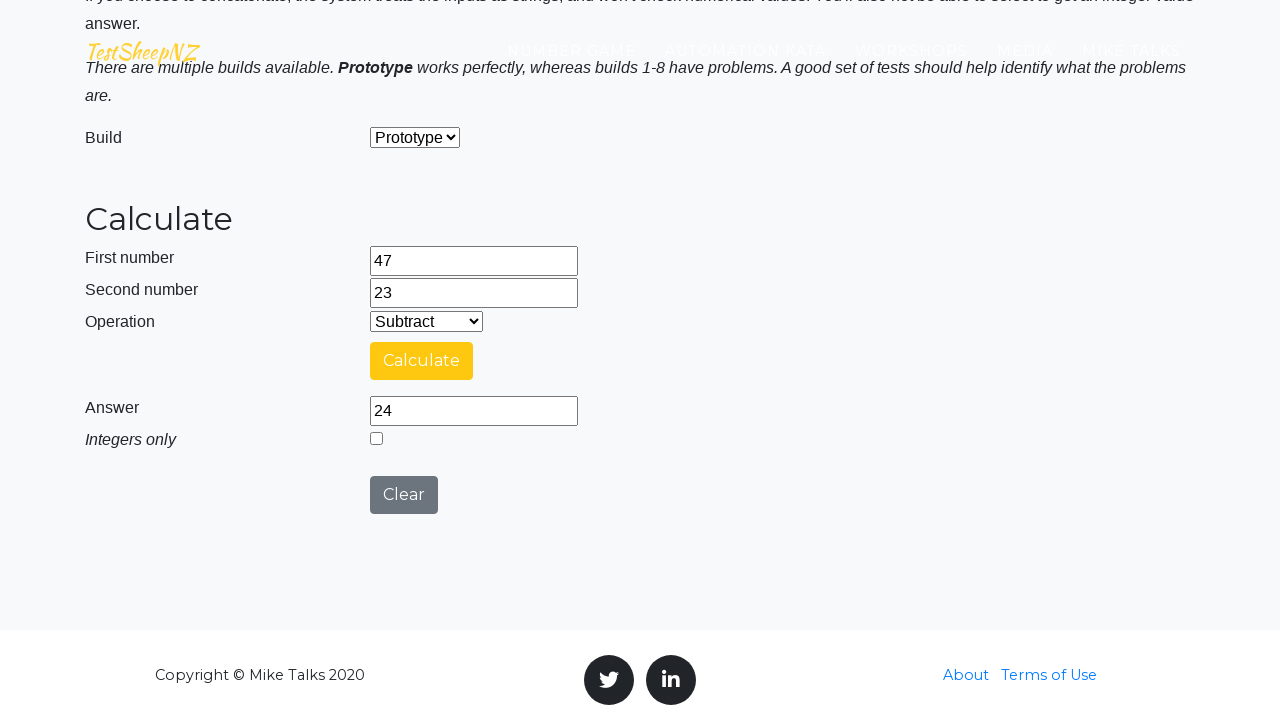

Clicked clear button to reset for next operation at (404, 495) on #clearButton
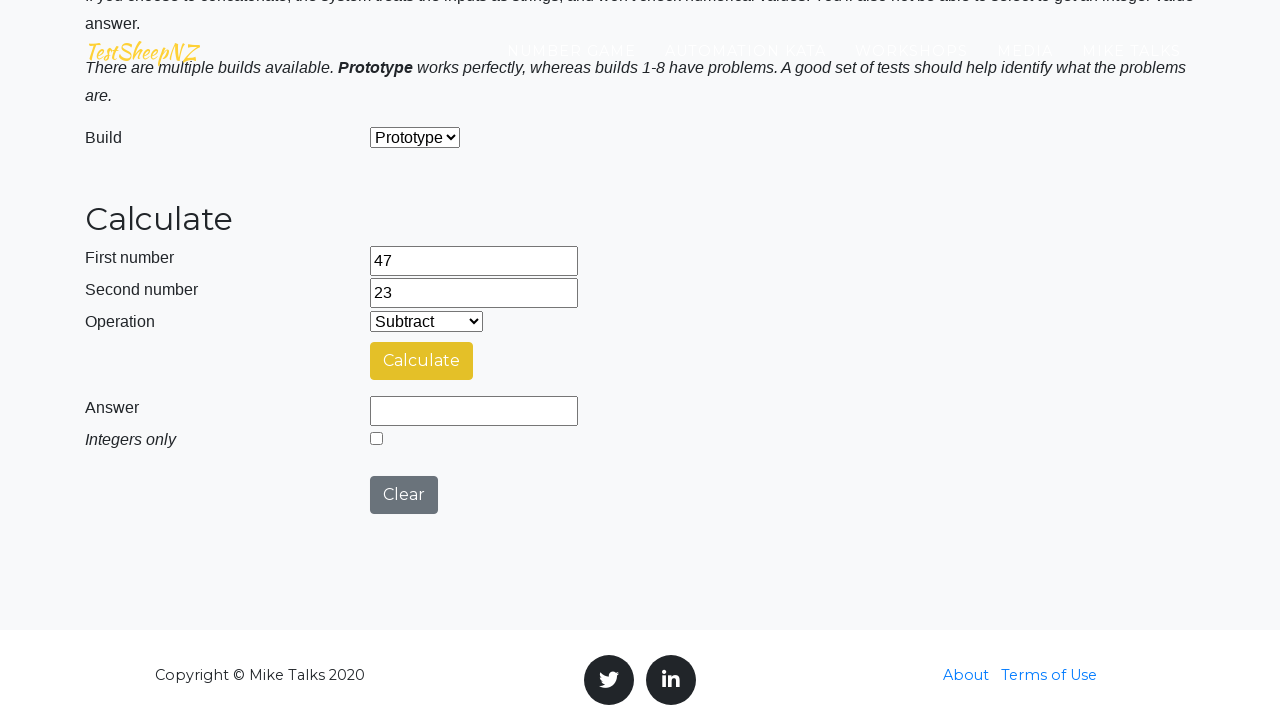

Selected operation: Multiply on #selectOperationDropdown
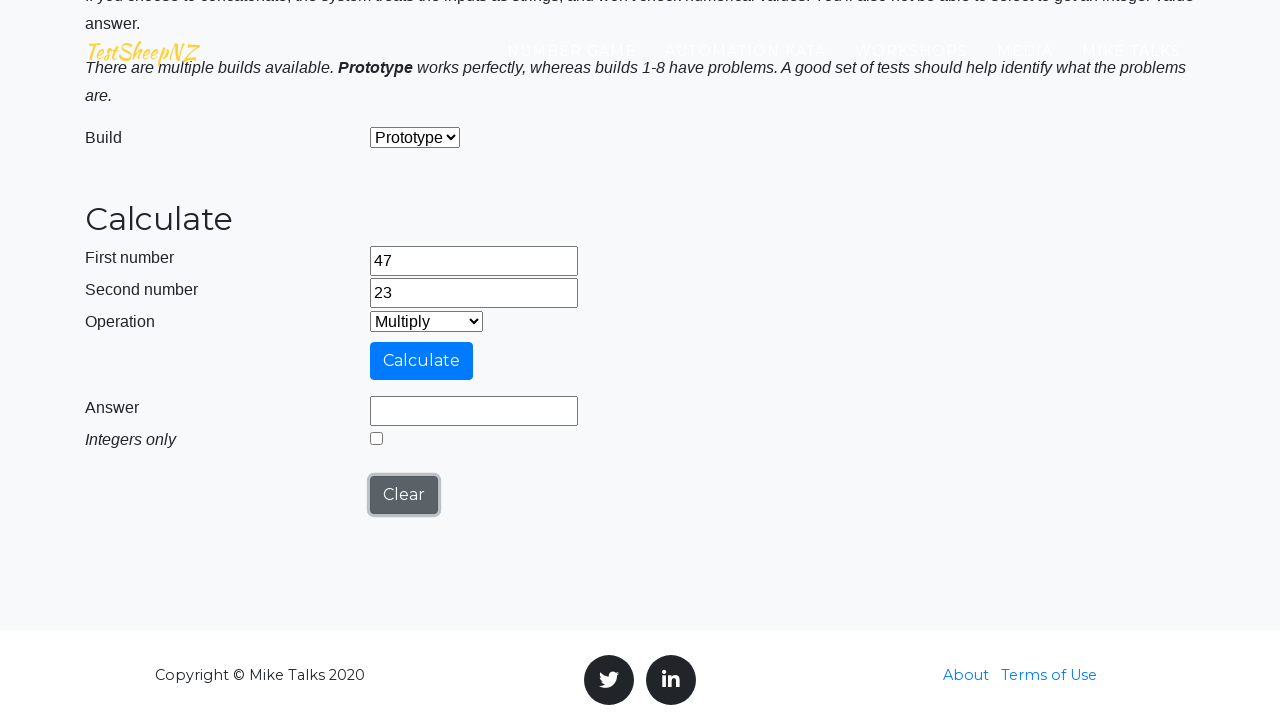

Clicked calculate button for Multiply operation at (422, 361) on #calculateButton
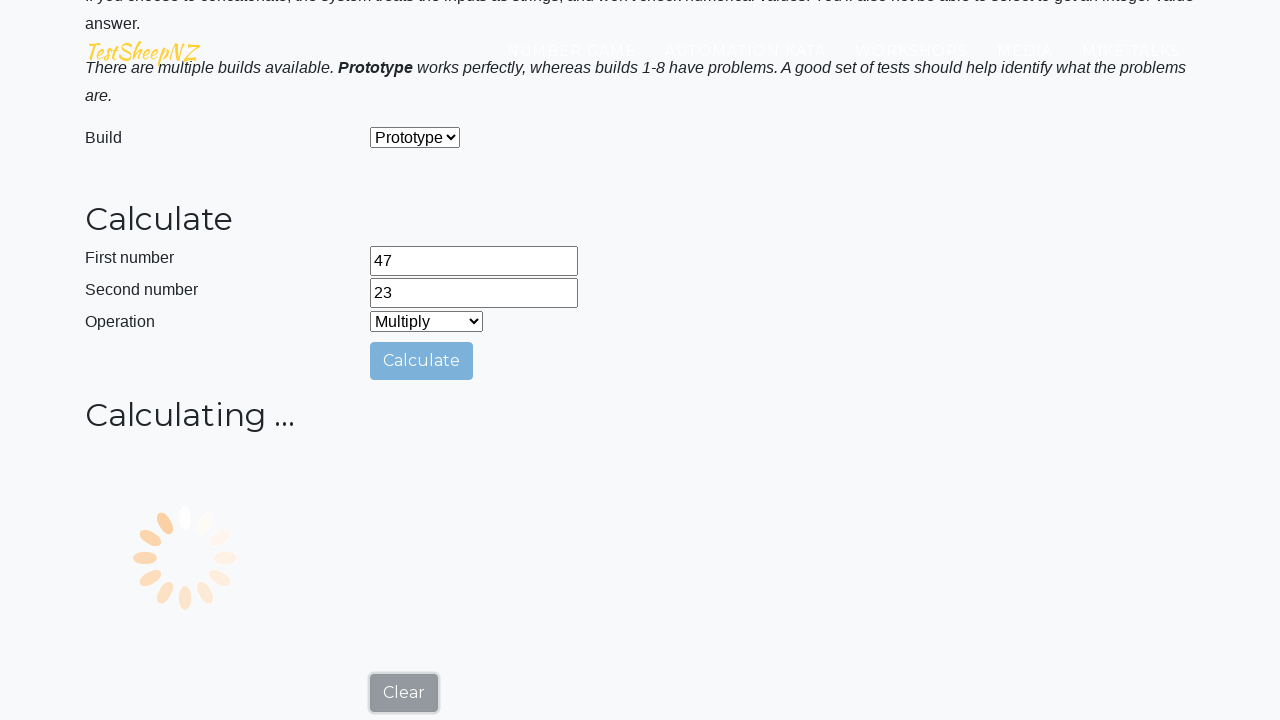

Answer field appeared after Multiply calculation
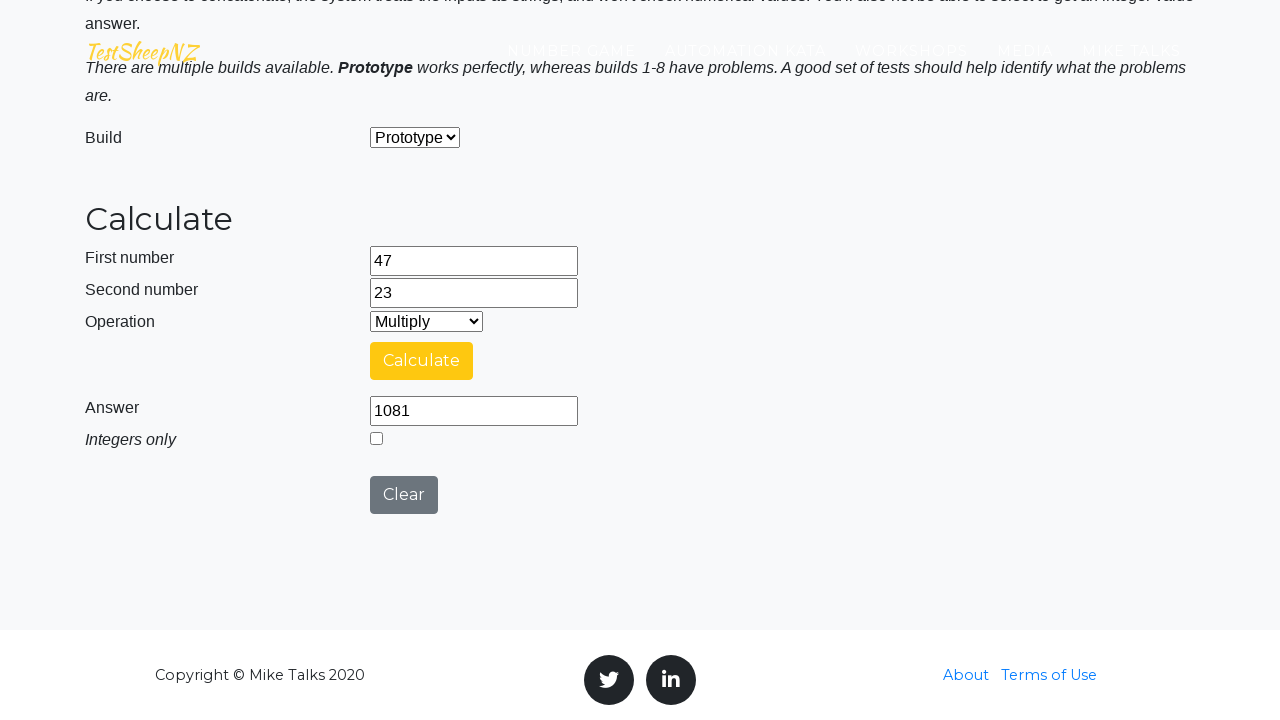

Clicked clear button to reset for next operation at (404, 495) on #clearButton
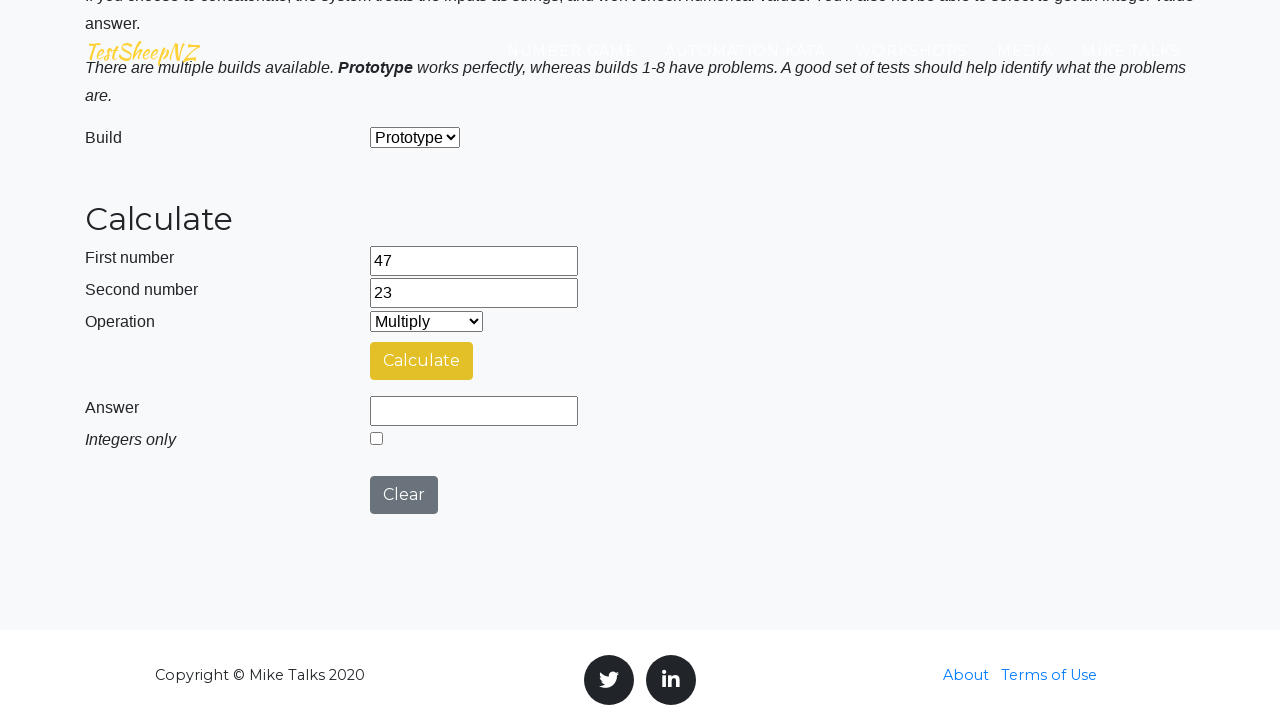

Selected operation: Divide on #selectOperationDropdown
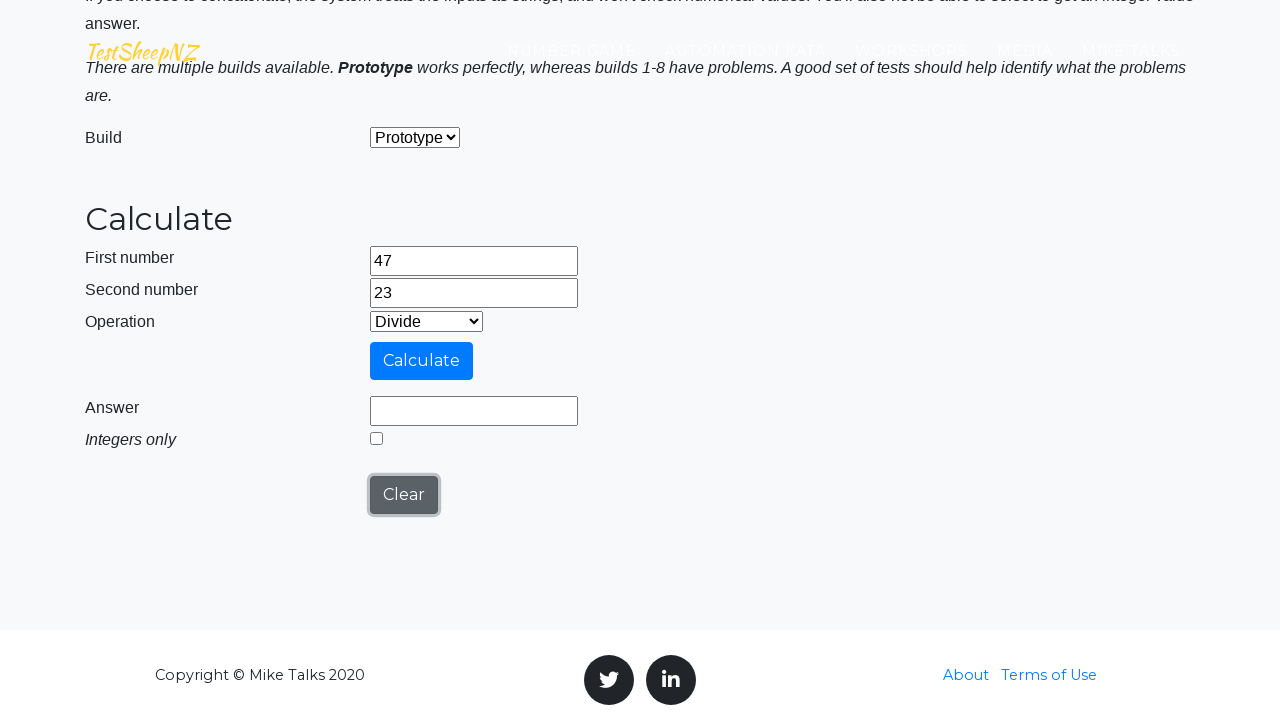

Clicked calculate button for Divide operation at (422, 361) on #calculateButton
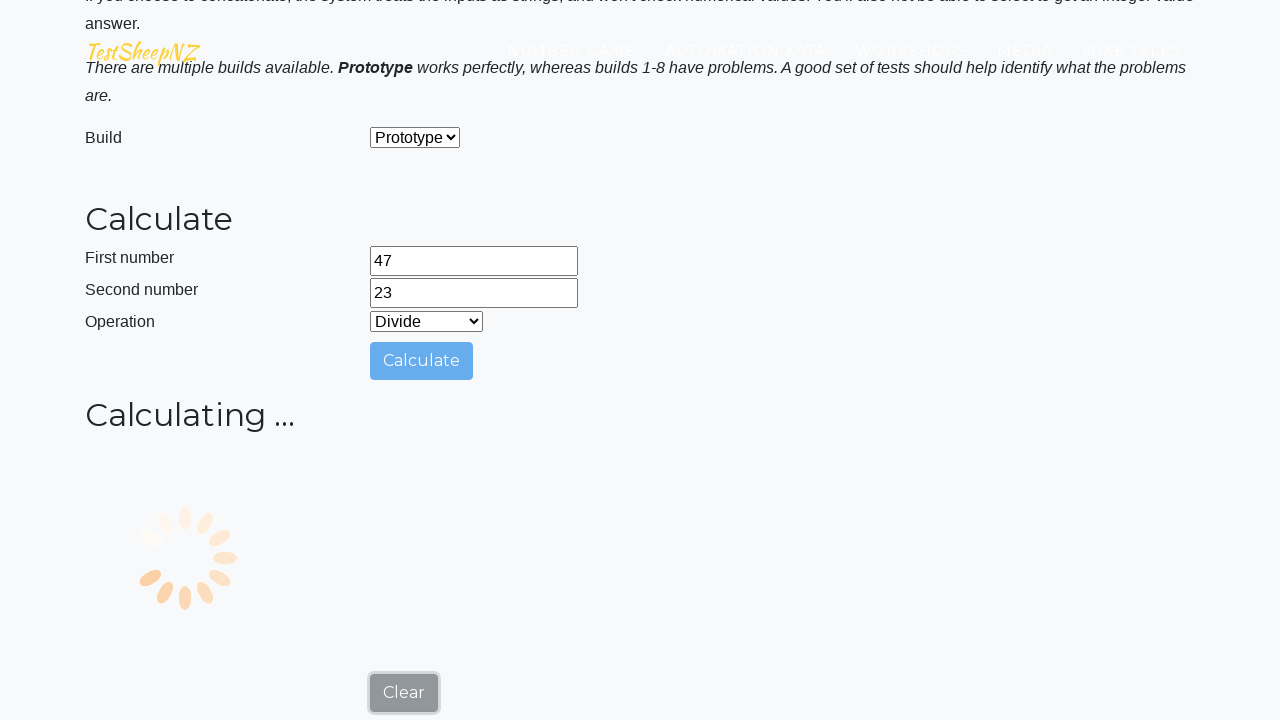

Answer field appeared after Divide calculation
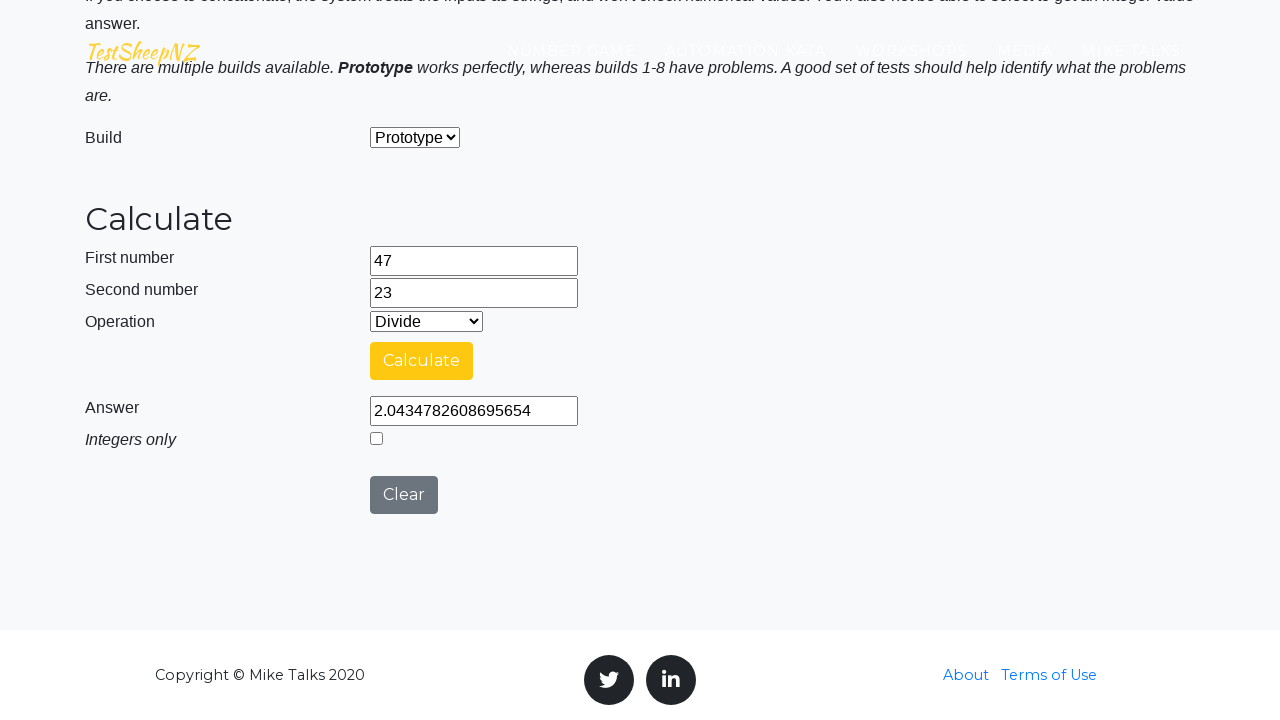

Clicked clear button to reset for next operation at (404, 495) on #clearButton
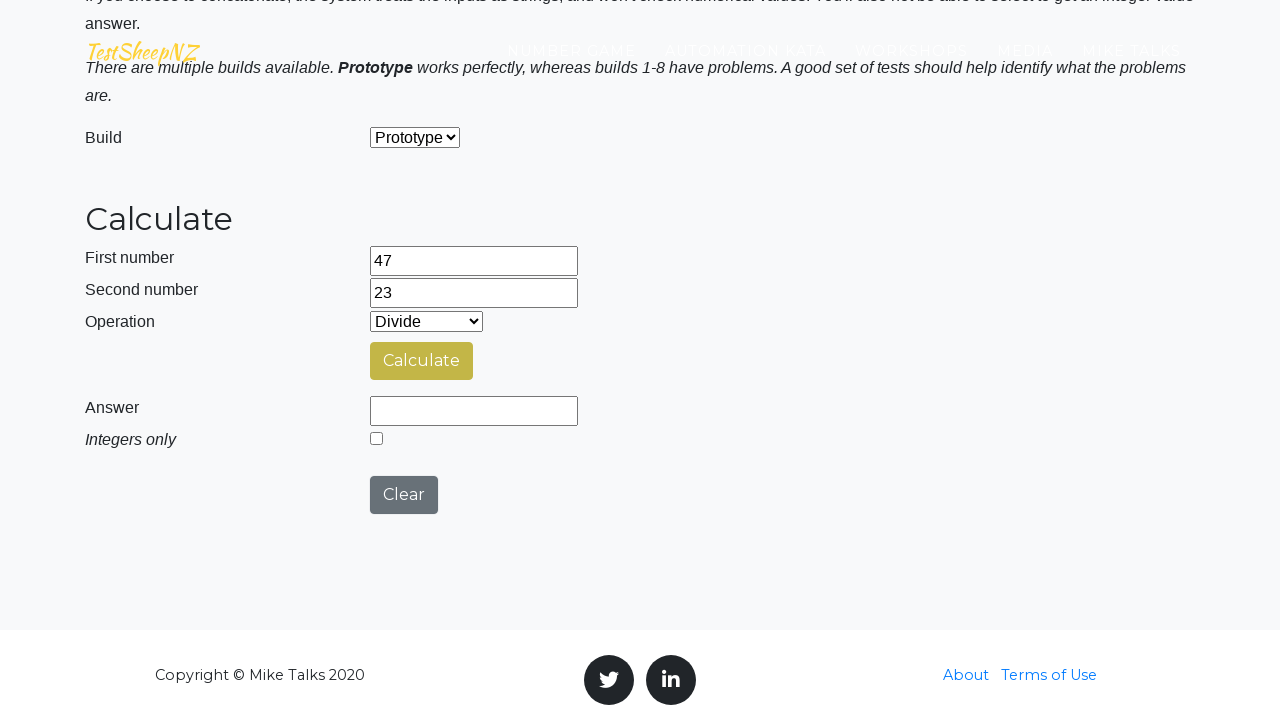

Selected operation: Concatenate on #selectOperationDropdown
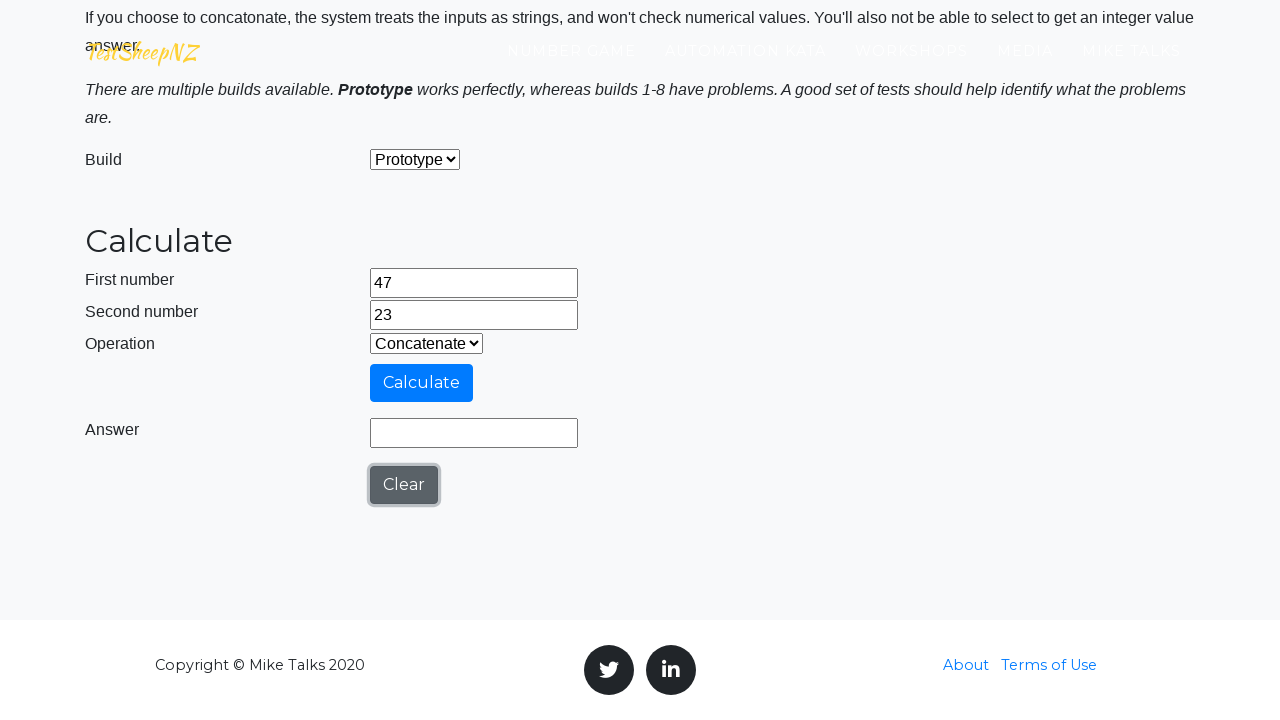

Clicked calculate button for Concatenate operation at (422, 383) on #calculateButton
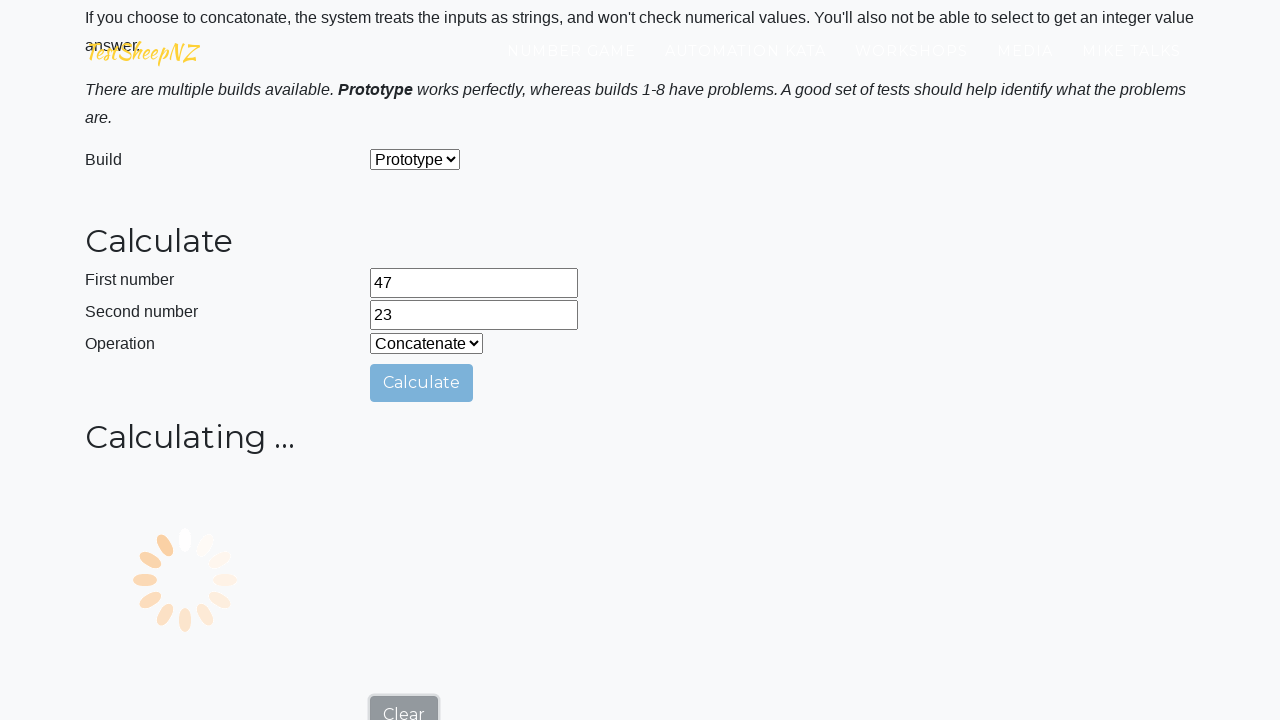

Answer field appeared after Concatenate calculation
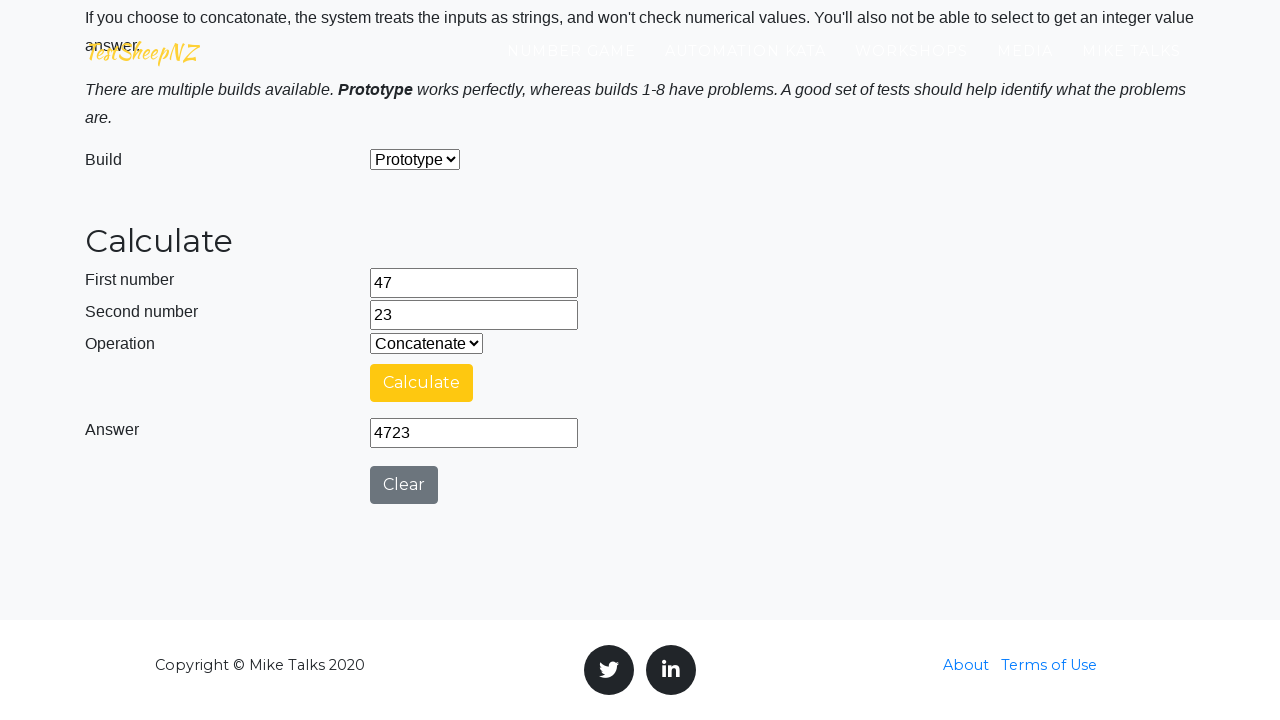

Clicked clear button to reset for next operation at (404, 485) on #clearButton
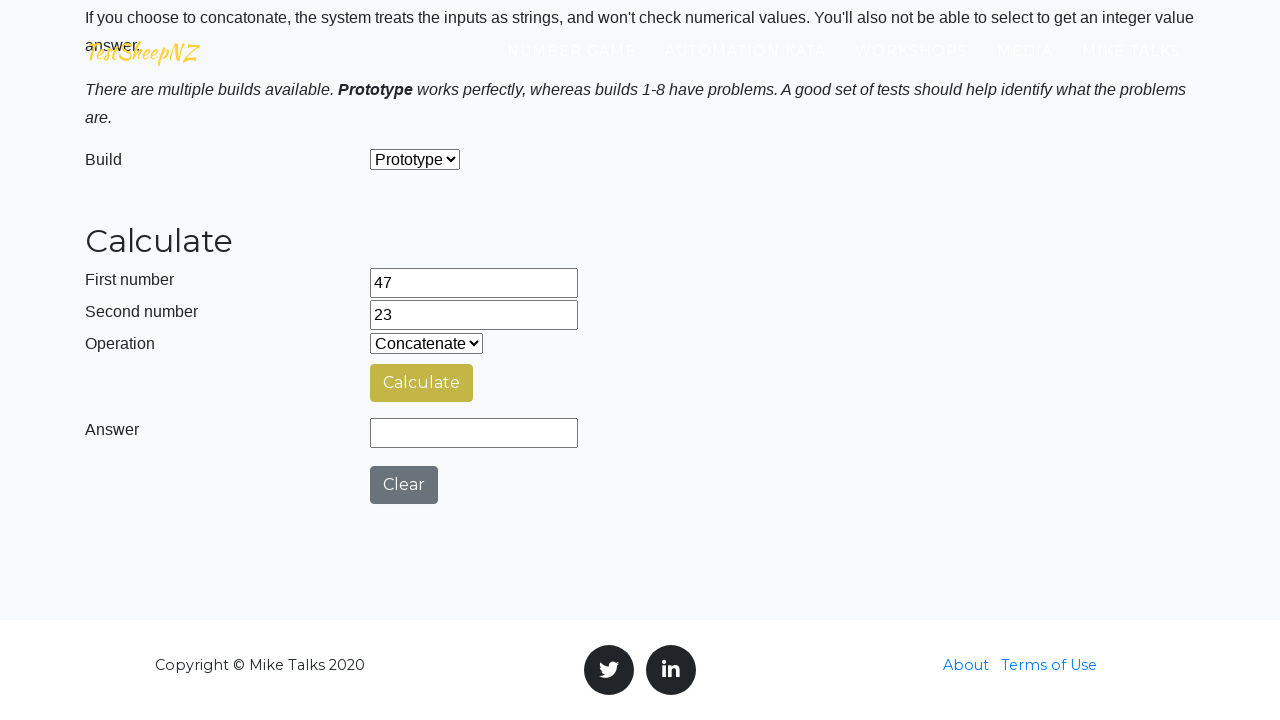

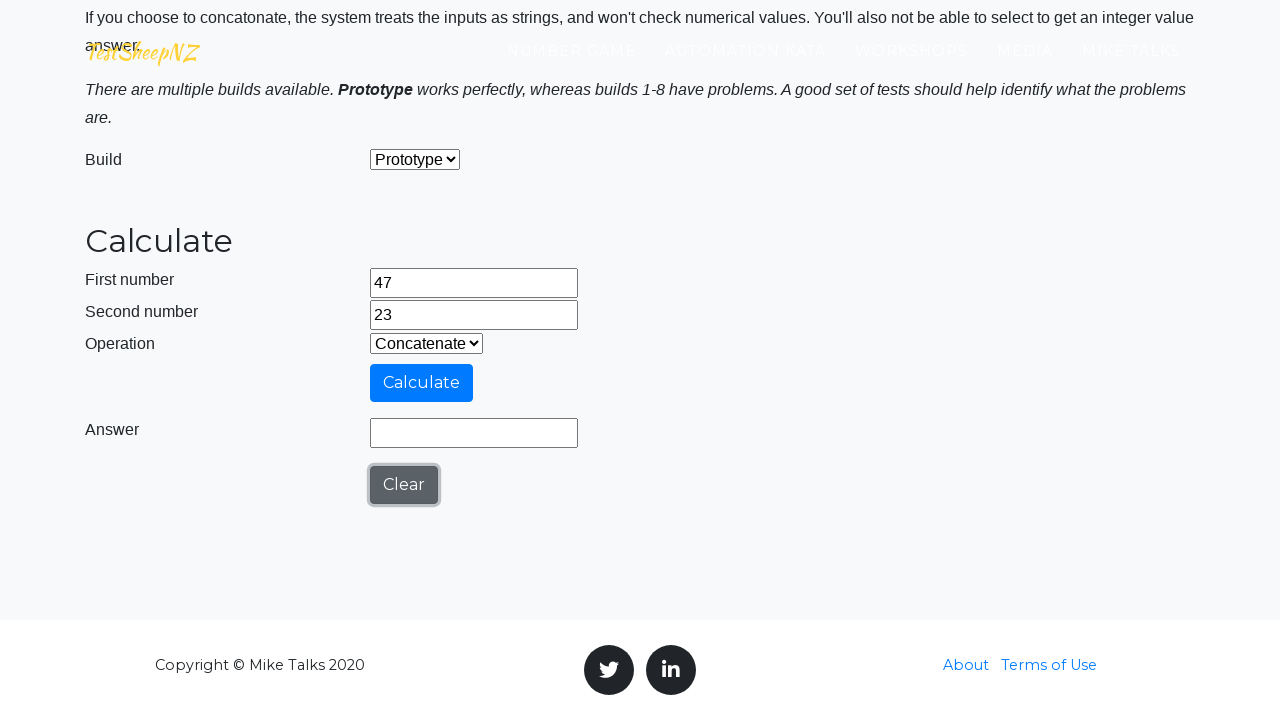